Tests keyboard key press functionality by sending Space and Left Arrow keys to an input element and verifying the displayed result text matches the expected key pressed.

Starting URL: http://the-internet.herokuapp.com/key_presses

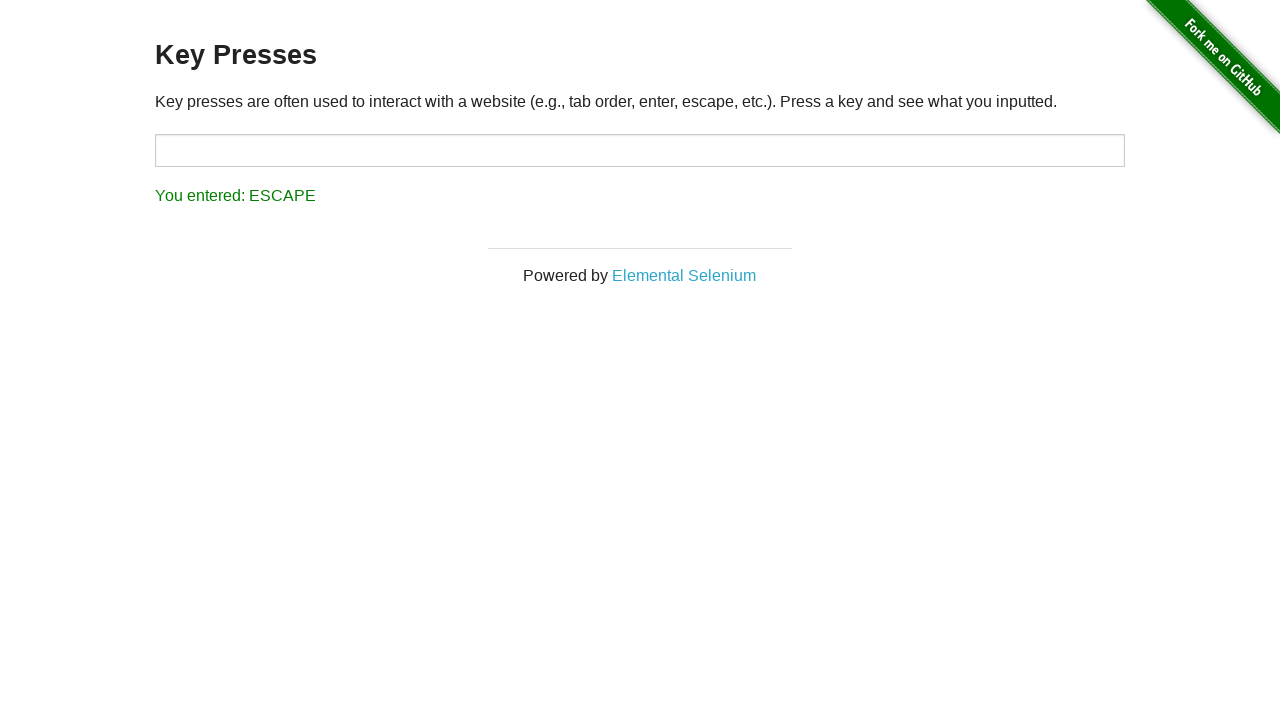

Sent Space key to target element on #target
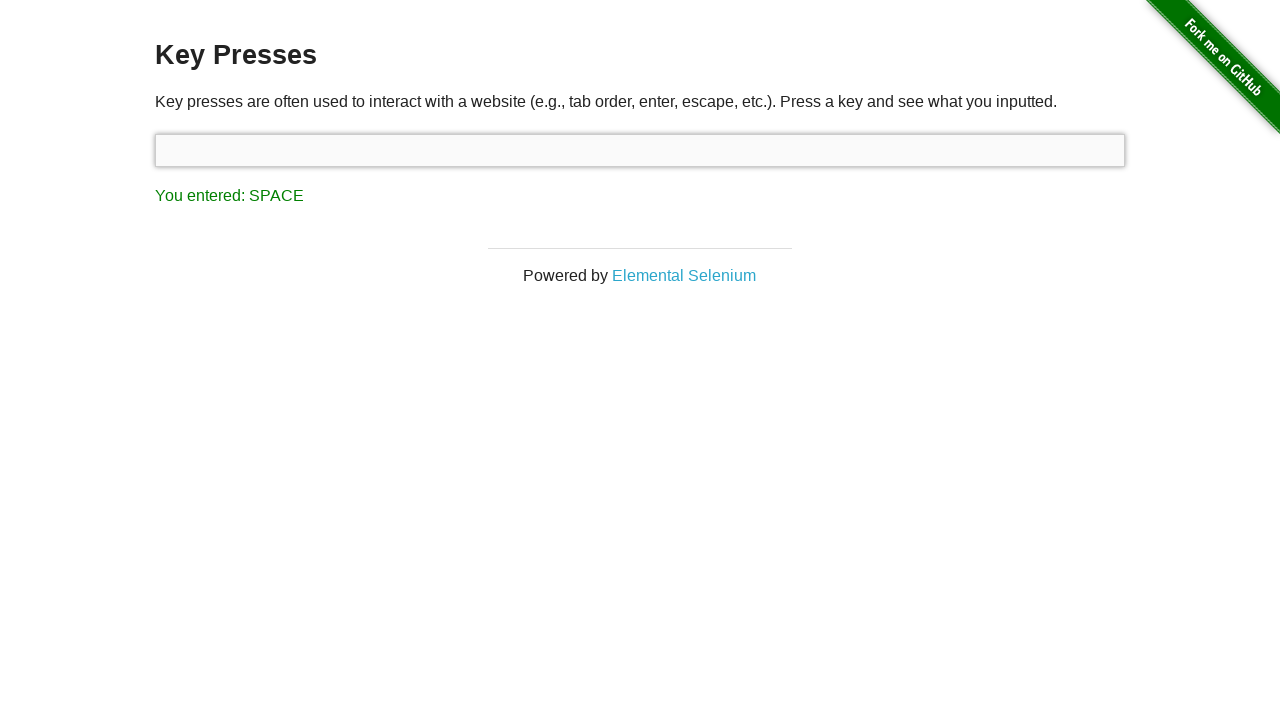

Retrieved result text after Space key press
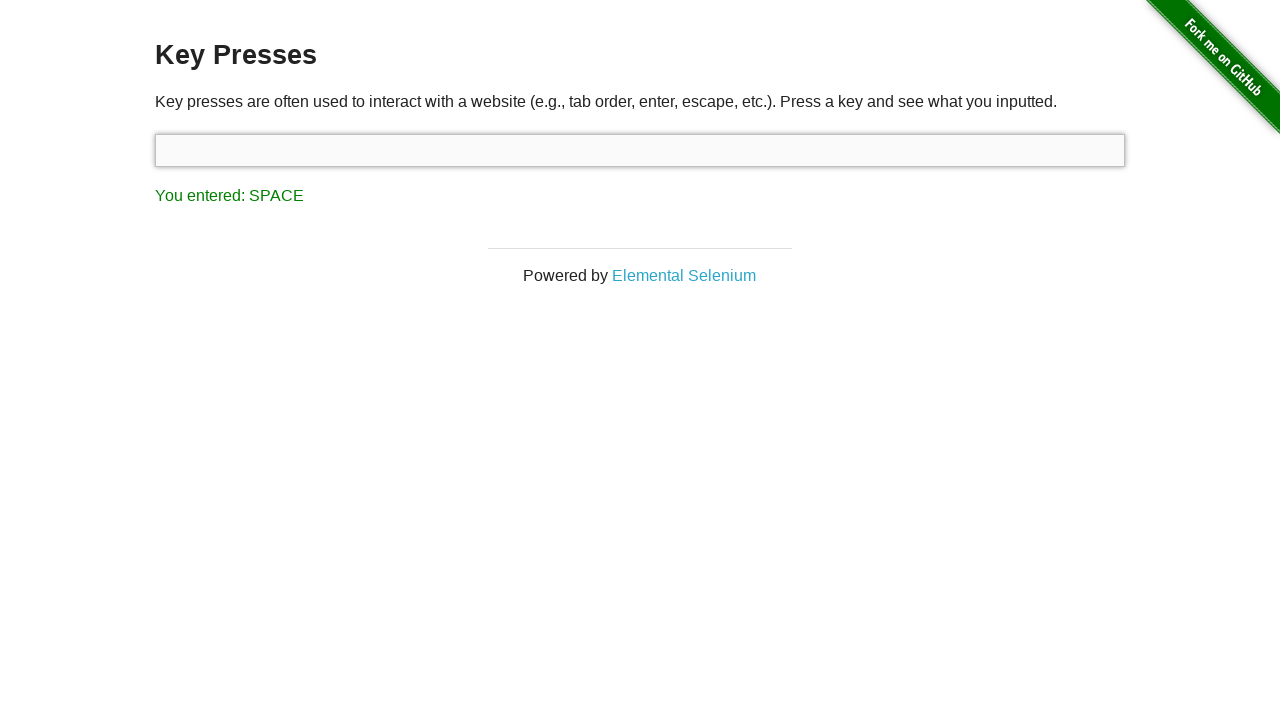

Verified result text matches 'You entered: SPACE'
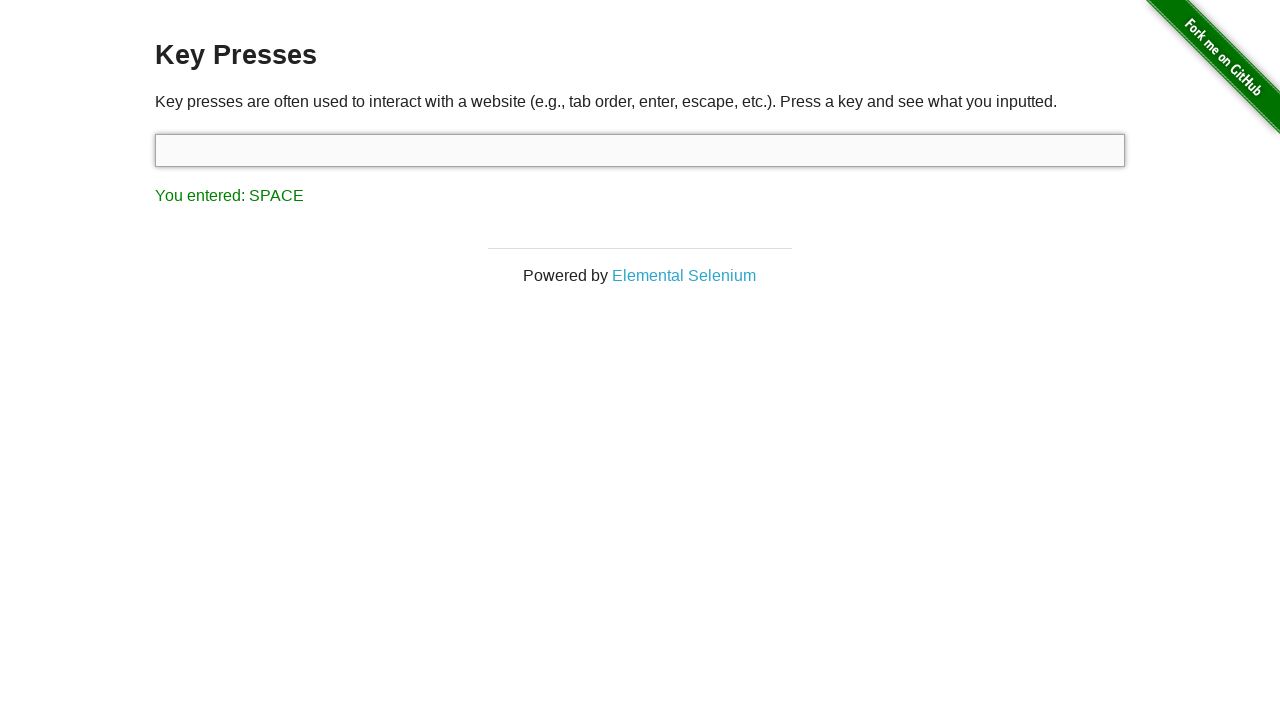

Sent Left Arrow key using keyboard
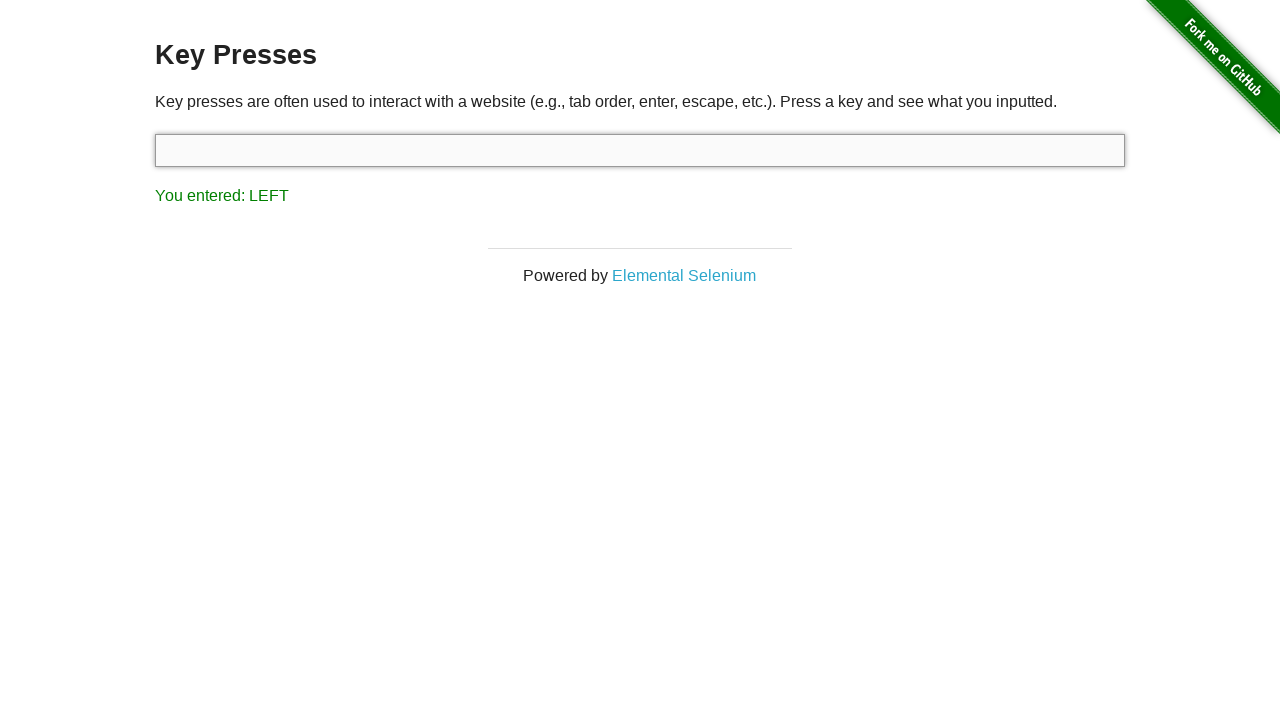

Retrieved result text after Left Arrow key press
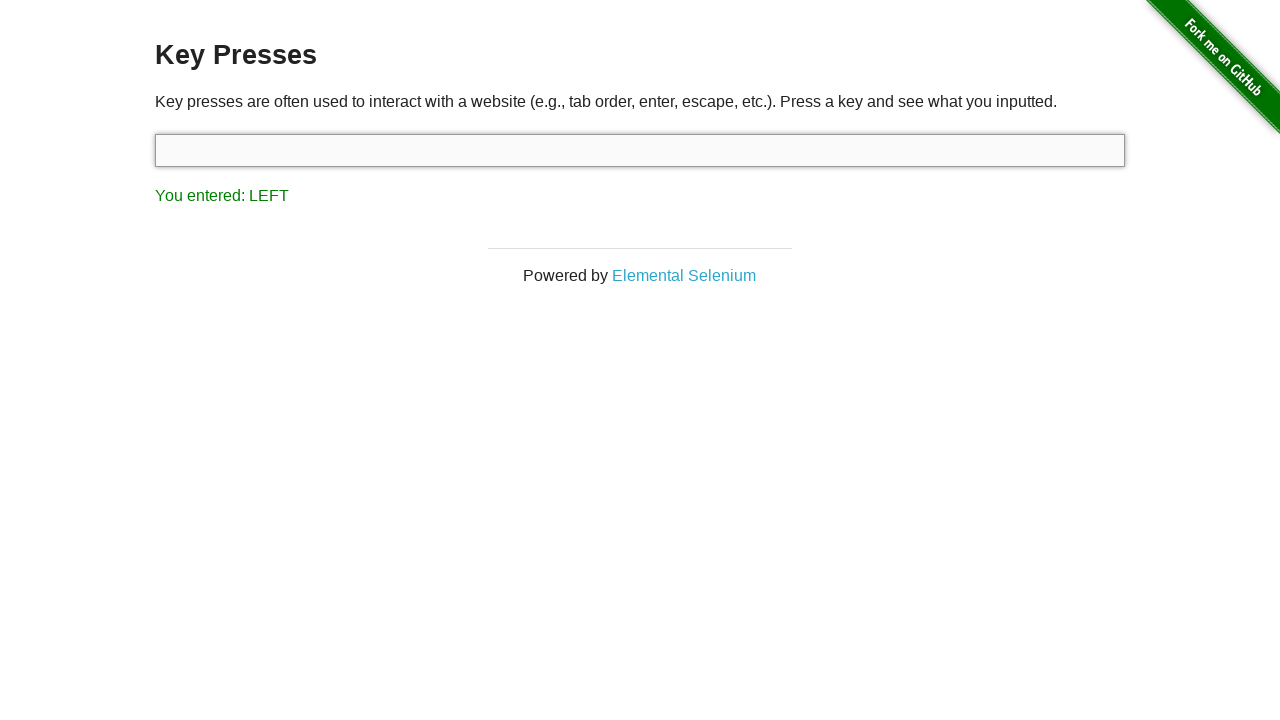

Verified result text matches 'You entered: LEFT'
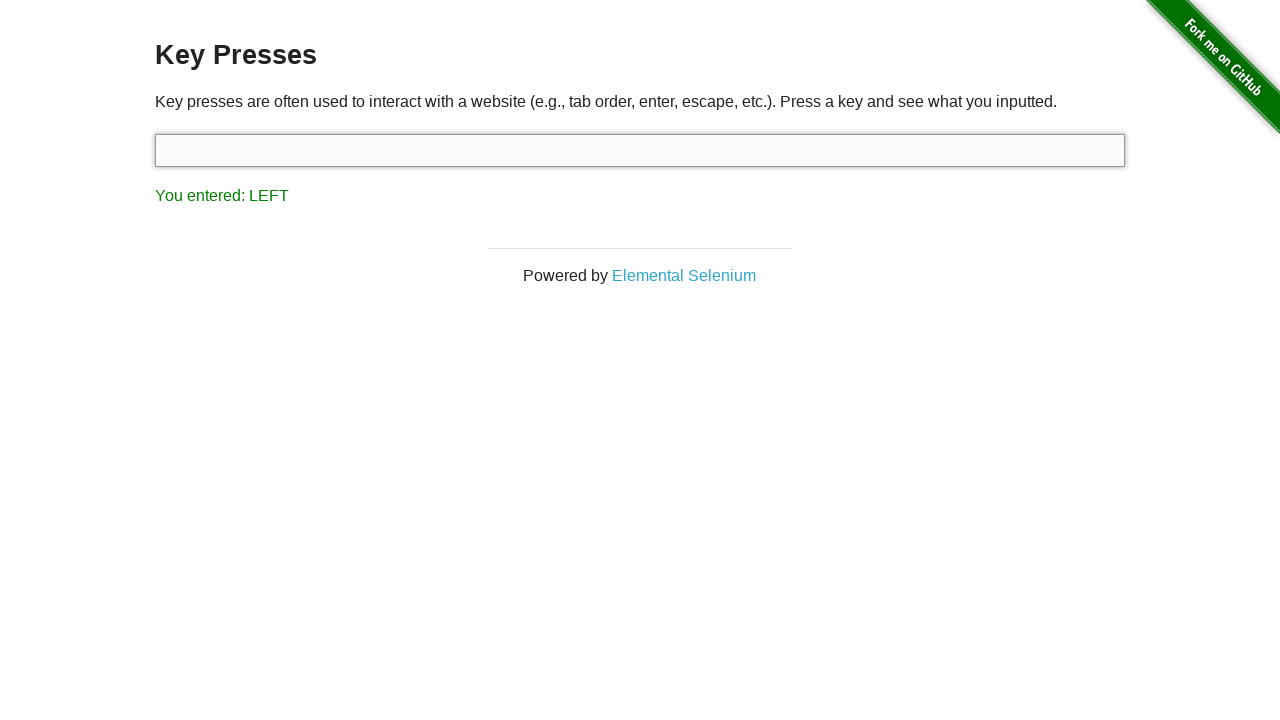

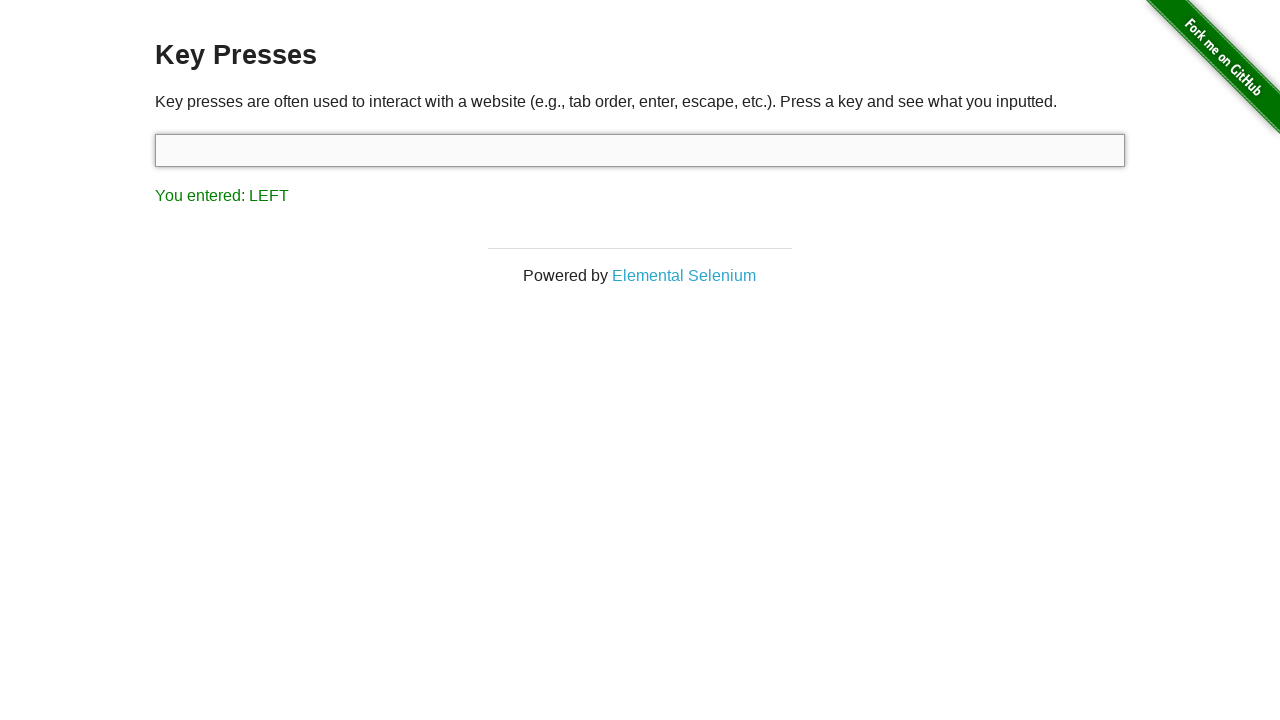